Tests the keypress form functionality by entering a name in the input field and clicking the submit button on the Formy project demo site.

Starting URL: http://formy-project.herokuapp.com/keypress

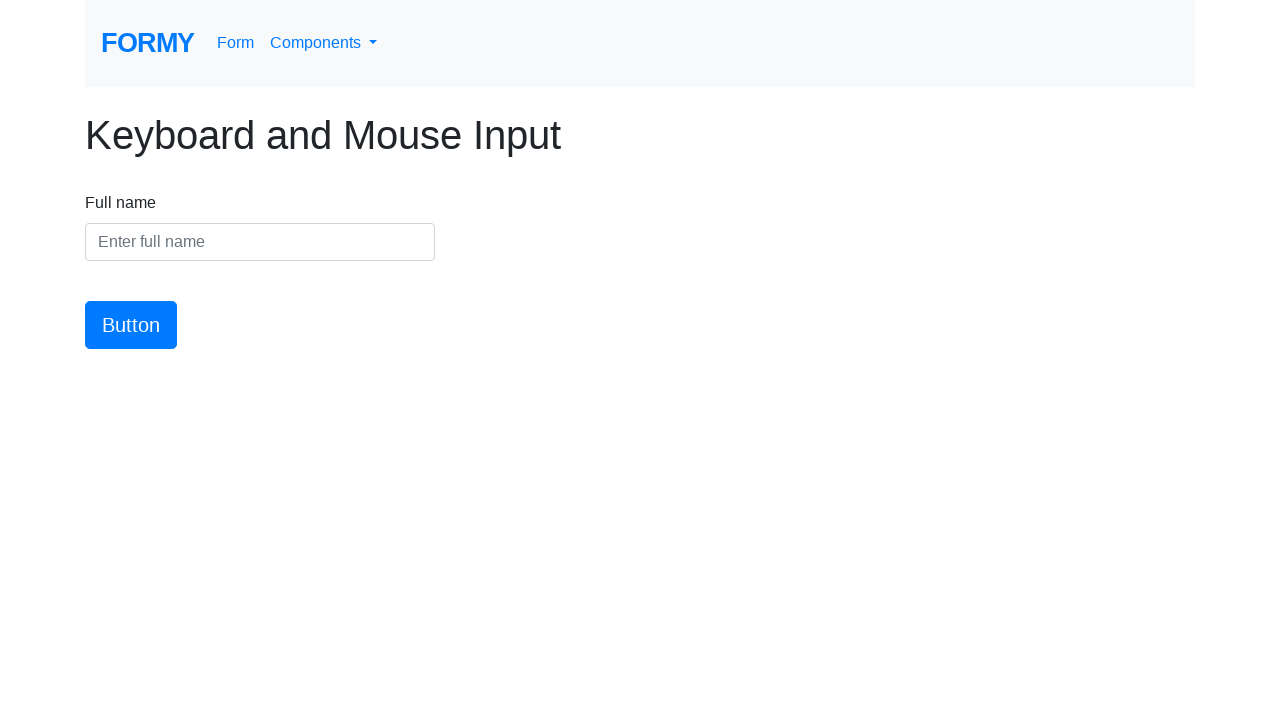

Filled name input field with 'Andres Montiel' on #name
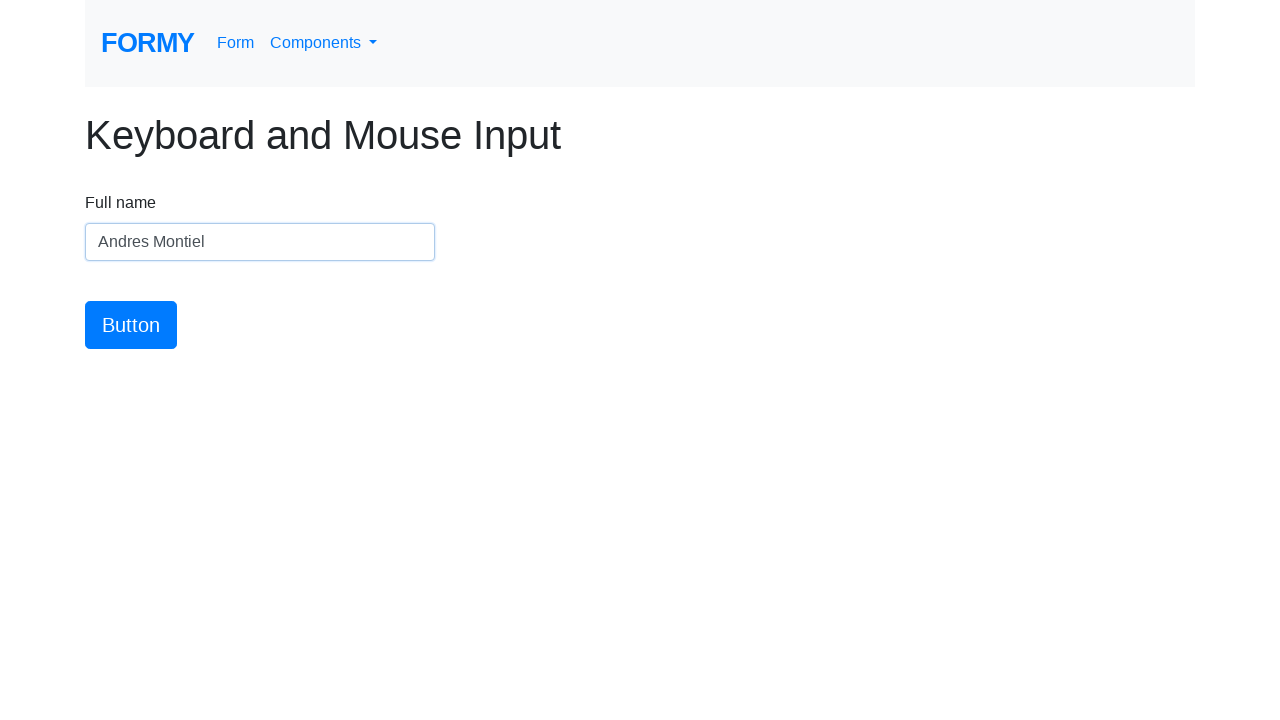

Clicked submit button on keypress form at (131, 325) on #button
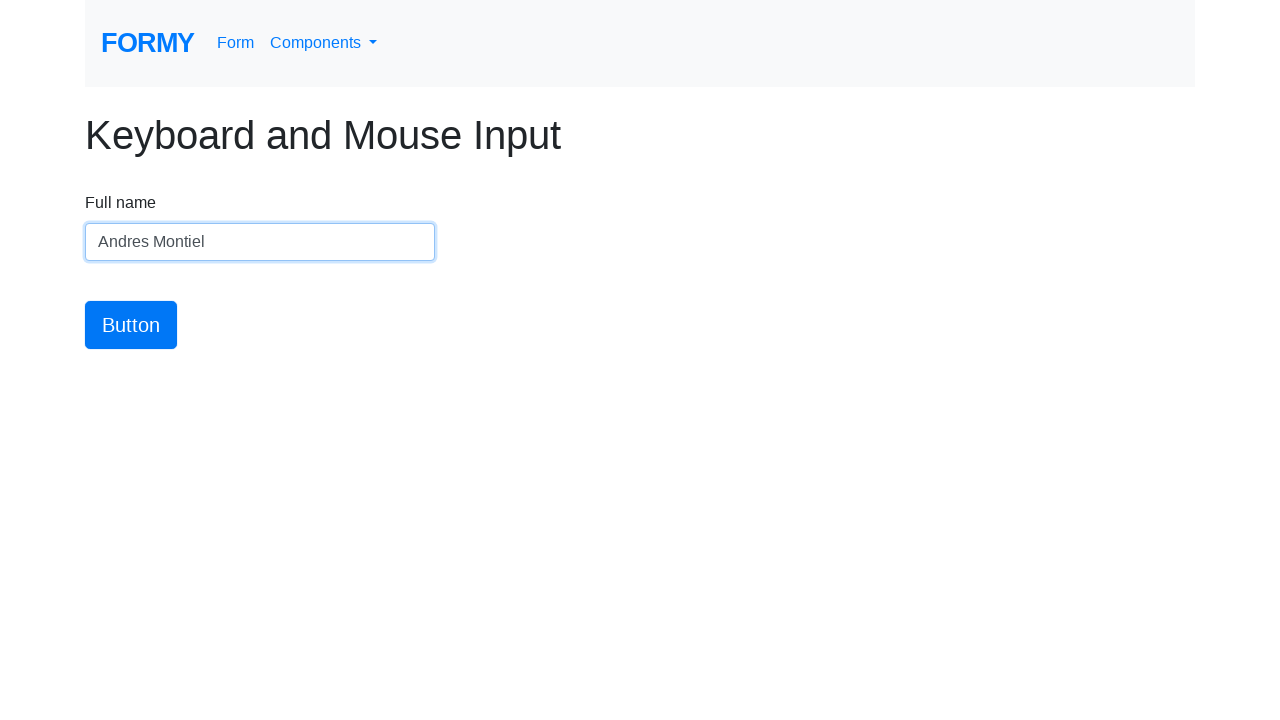

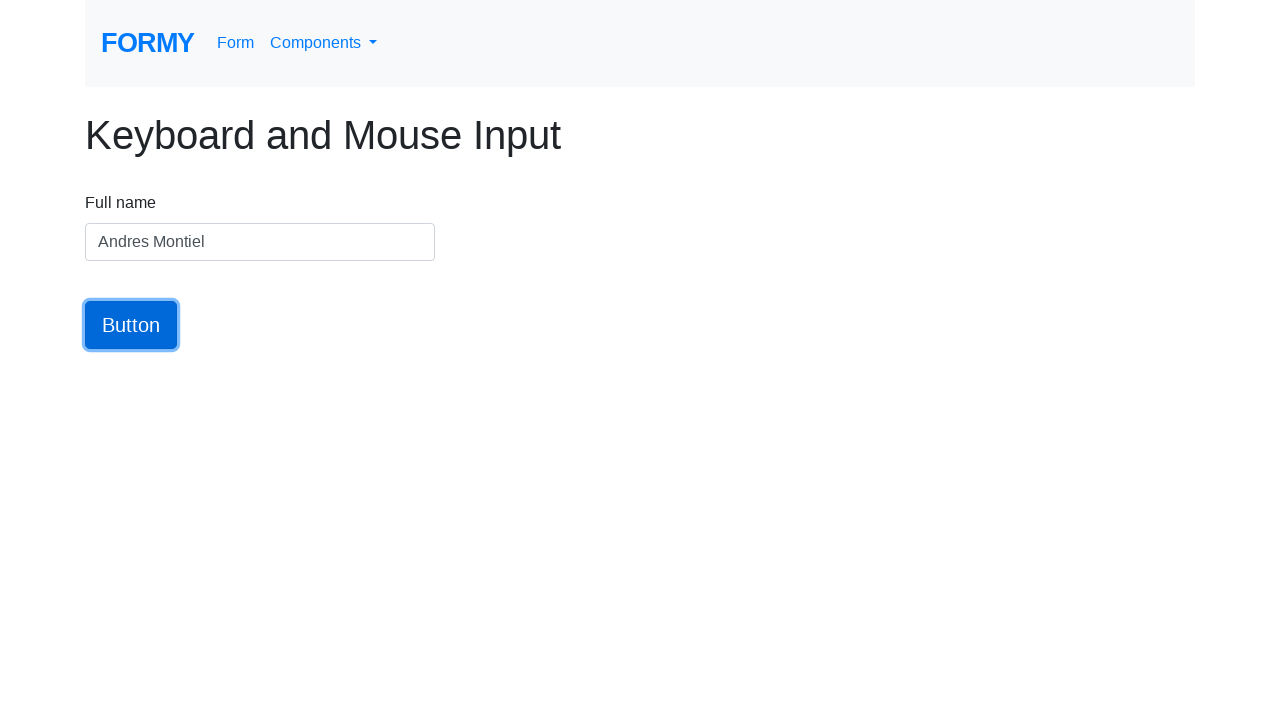